Tests alert and confirm dialogs by entering name and interacting with both alert types

Starting URL: https://rahulshettyacademy.com/AutomationPractice/

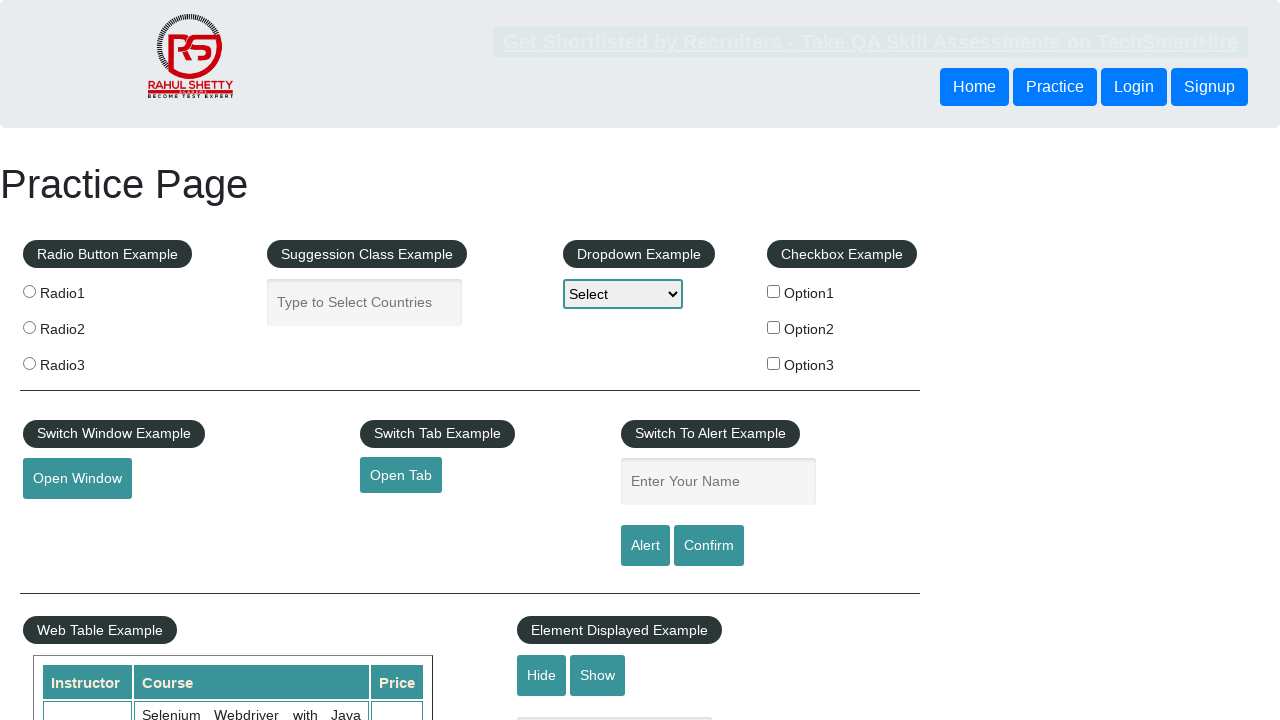

Filled name field with 'Yogesh' for alert test on #name
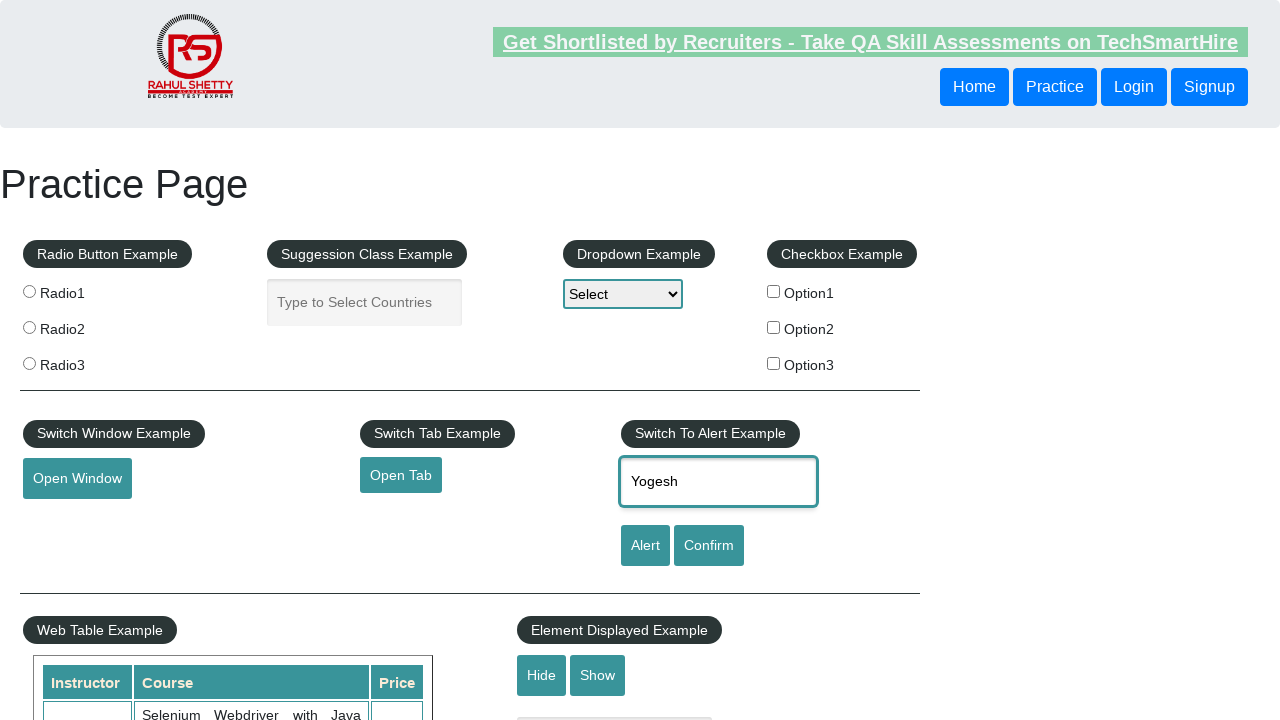

Set up dialog handler to accept alerts
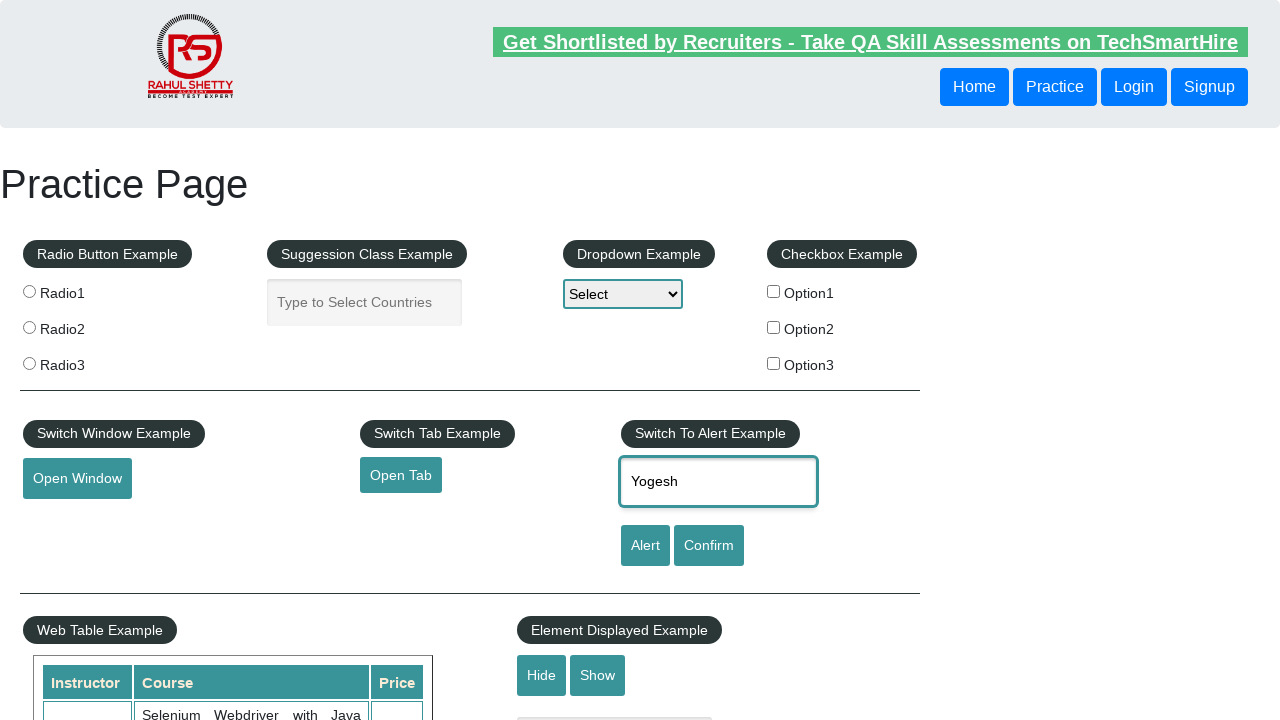

Clicked alert button and accepted the alert dialog at (645, 546) on #alertbtn
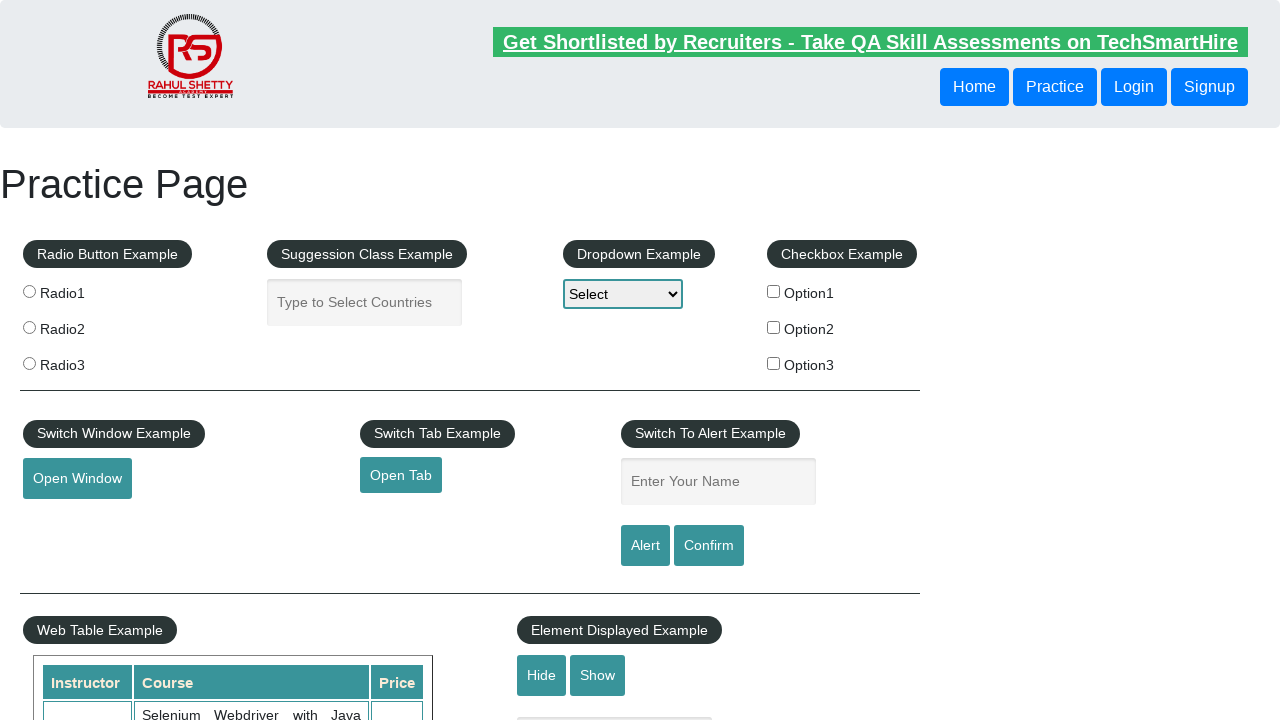

Cleared name field on #name
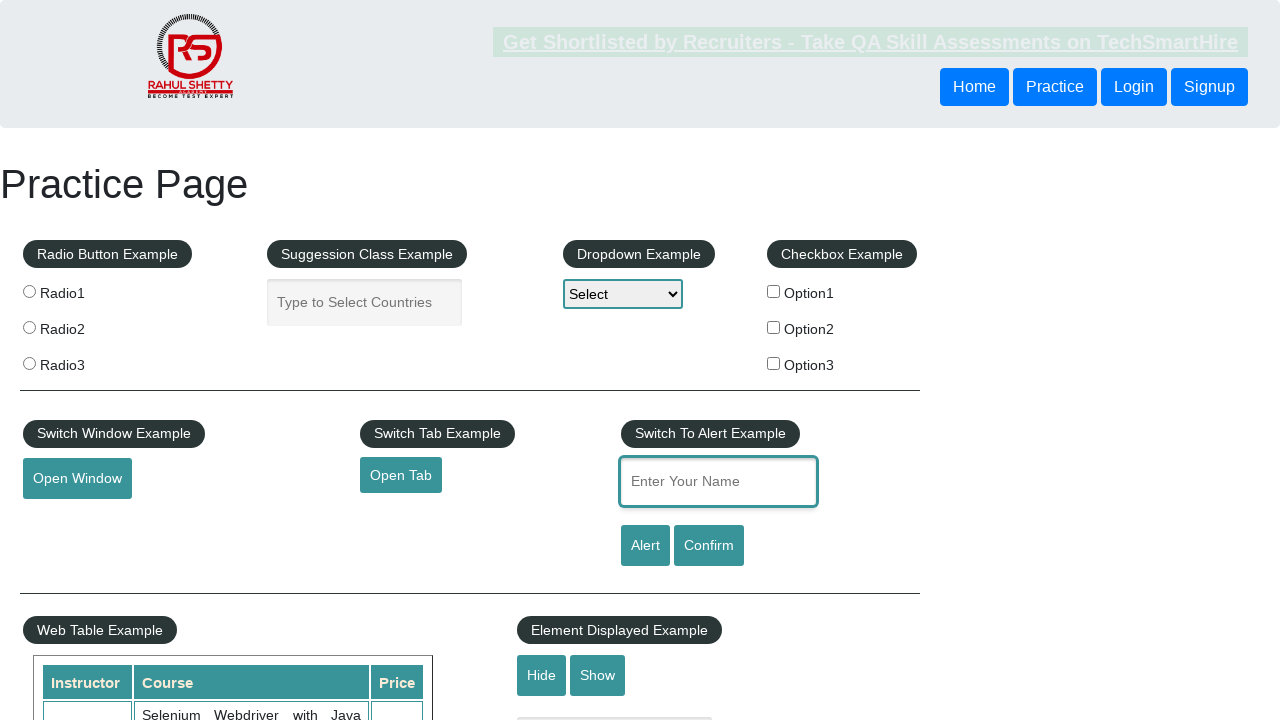

Filled name field with 'Mane' for confirm test on #name
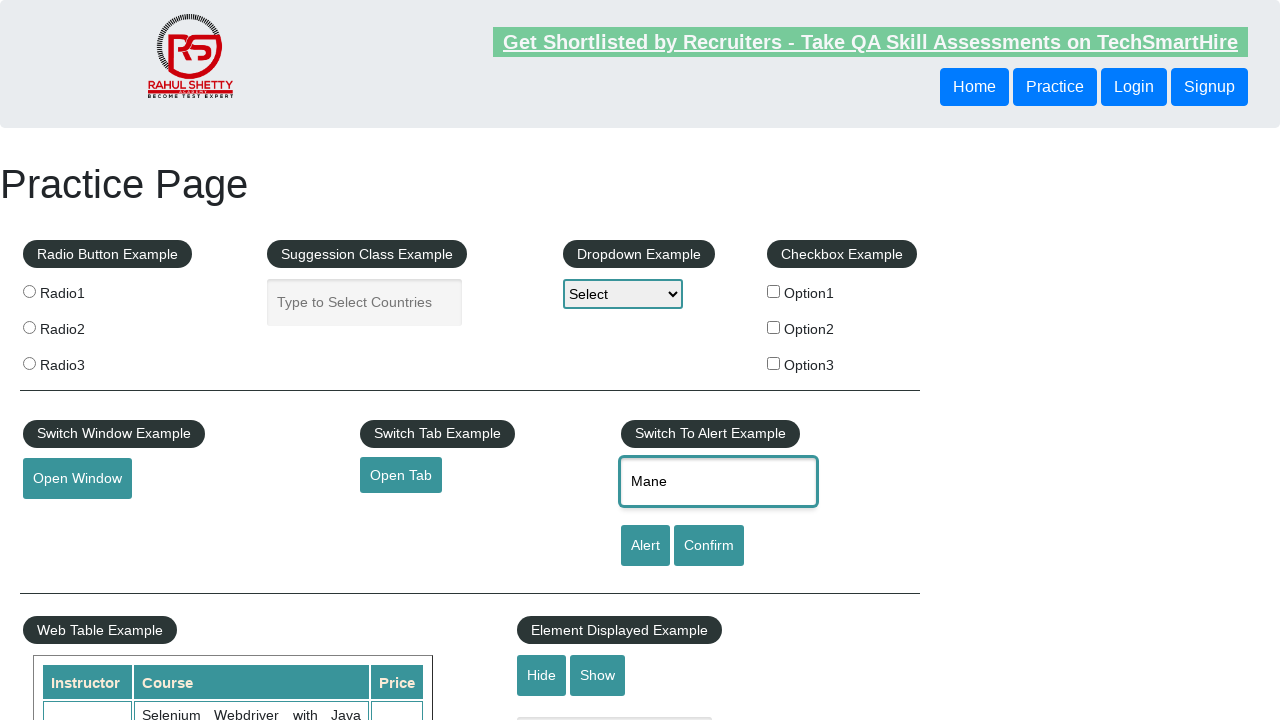

Set up dialog handler to dismiss confirm dialogs
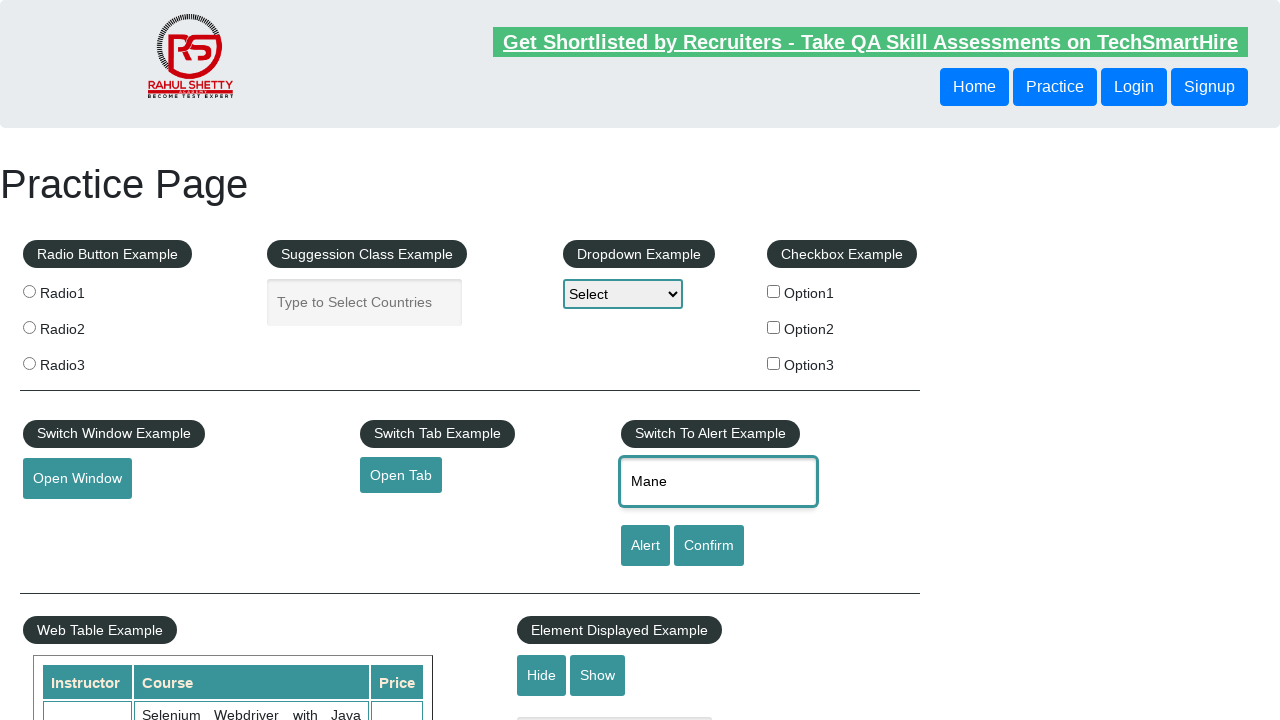

Clicked confirm button and dismissed the confirm dialog at (709, 546) on #confirmbtn
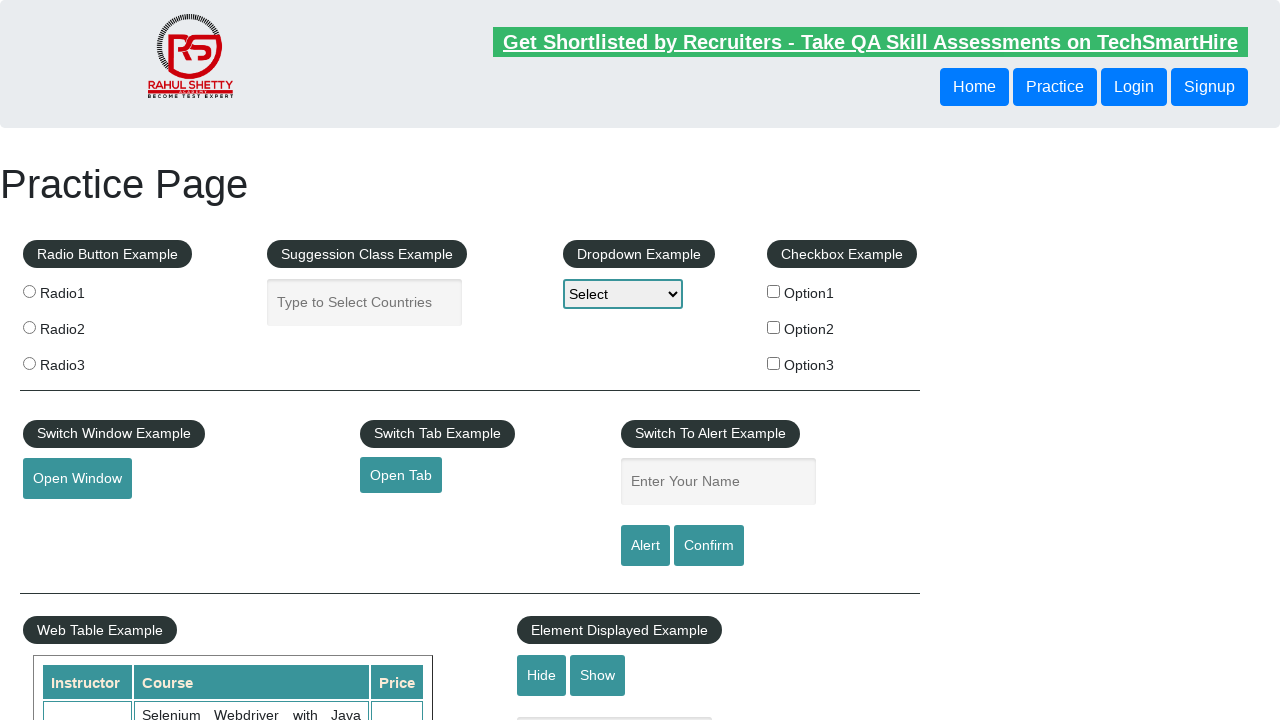

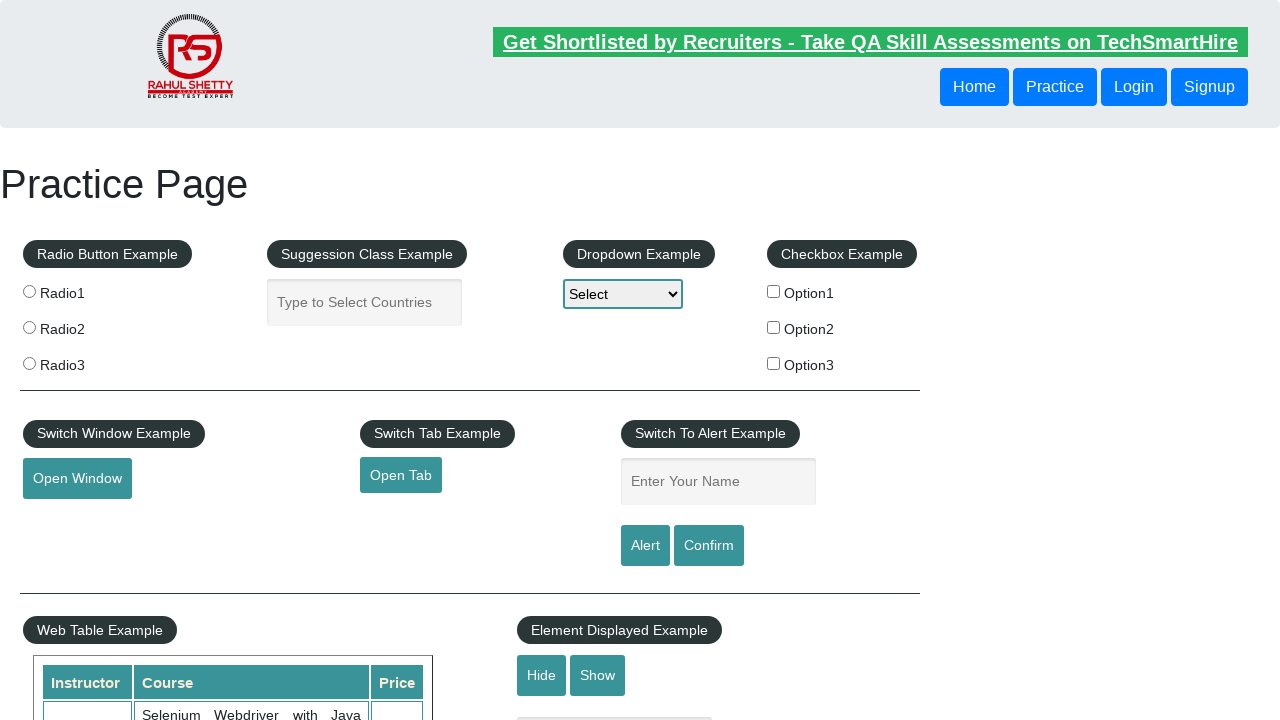